Navigates to Bell Integrator website and verifies the page title contains "Bell Integrator"

Starting URL: https://bellintegrator.ru/

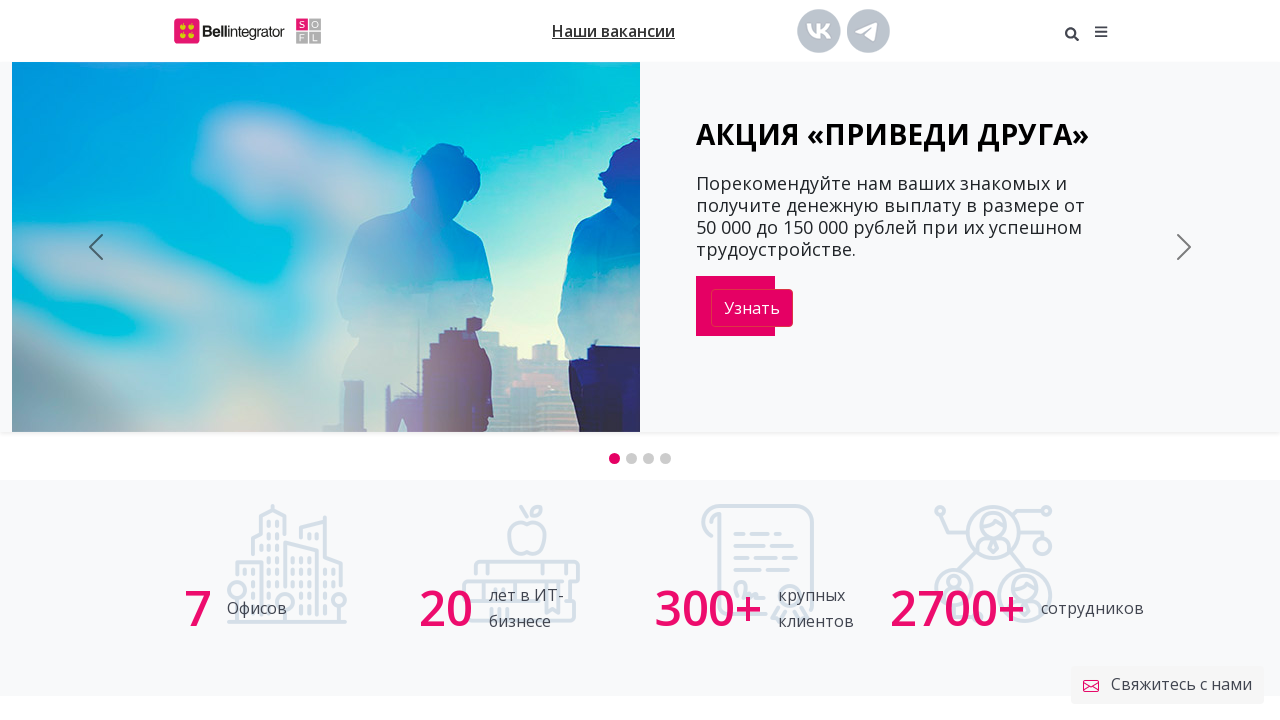

Waited for page to load (domcontentloaded state)
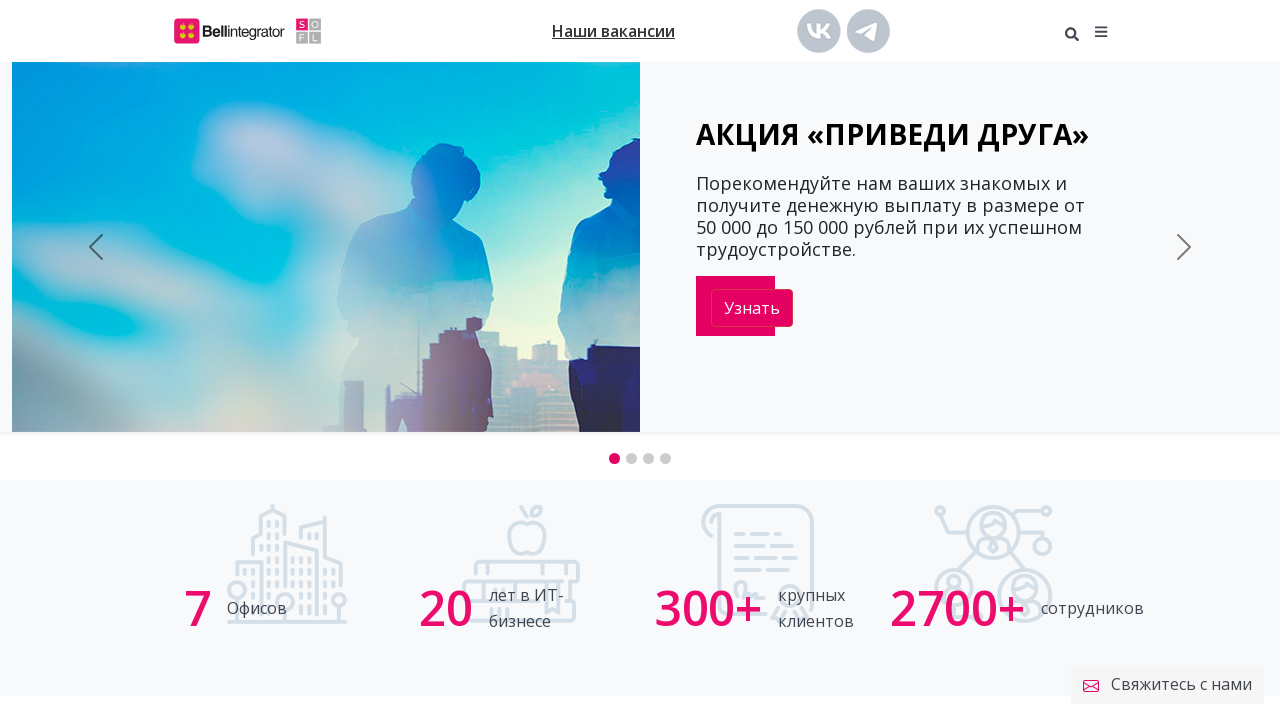

Retrieved page title: 'Разработка цифровых сервисов | Bell Integrator'
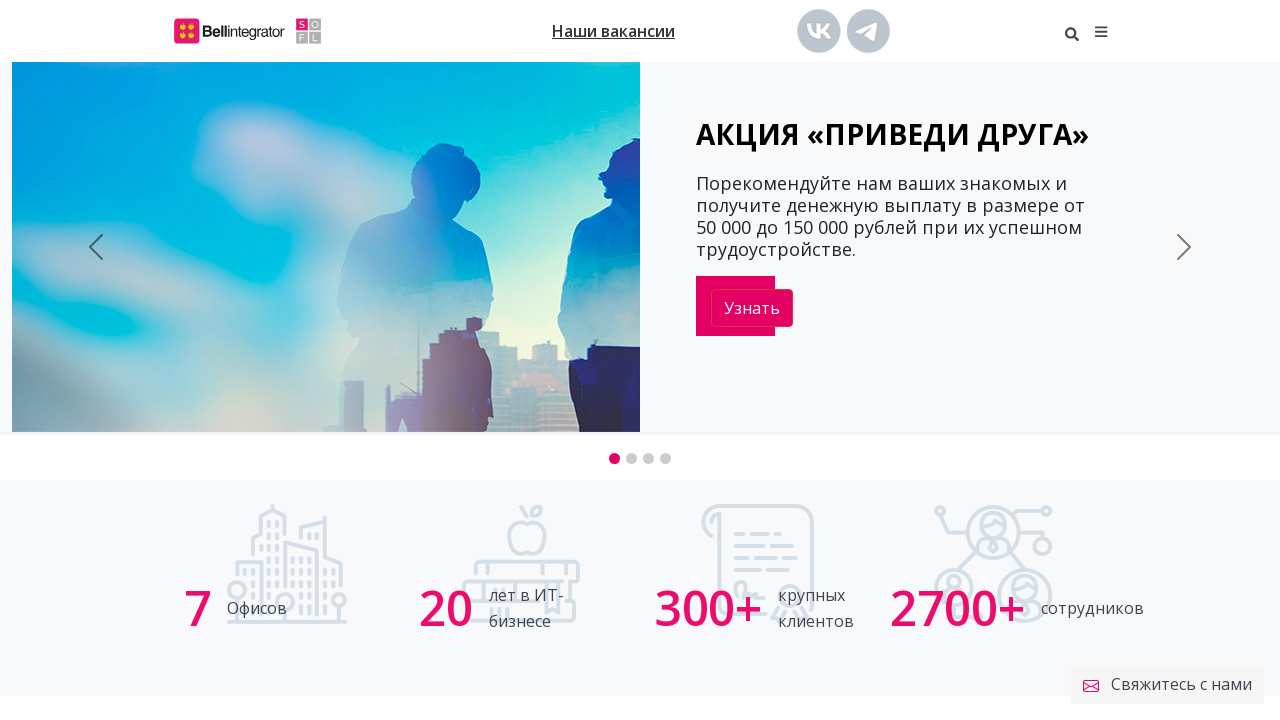

Verified page title contains 'Bell Integrator'
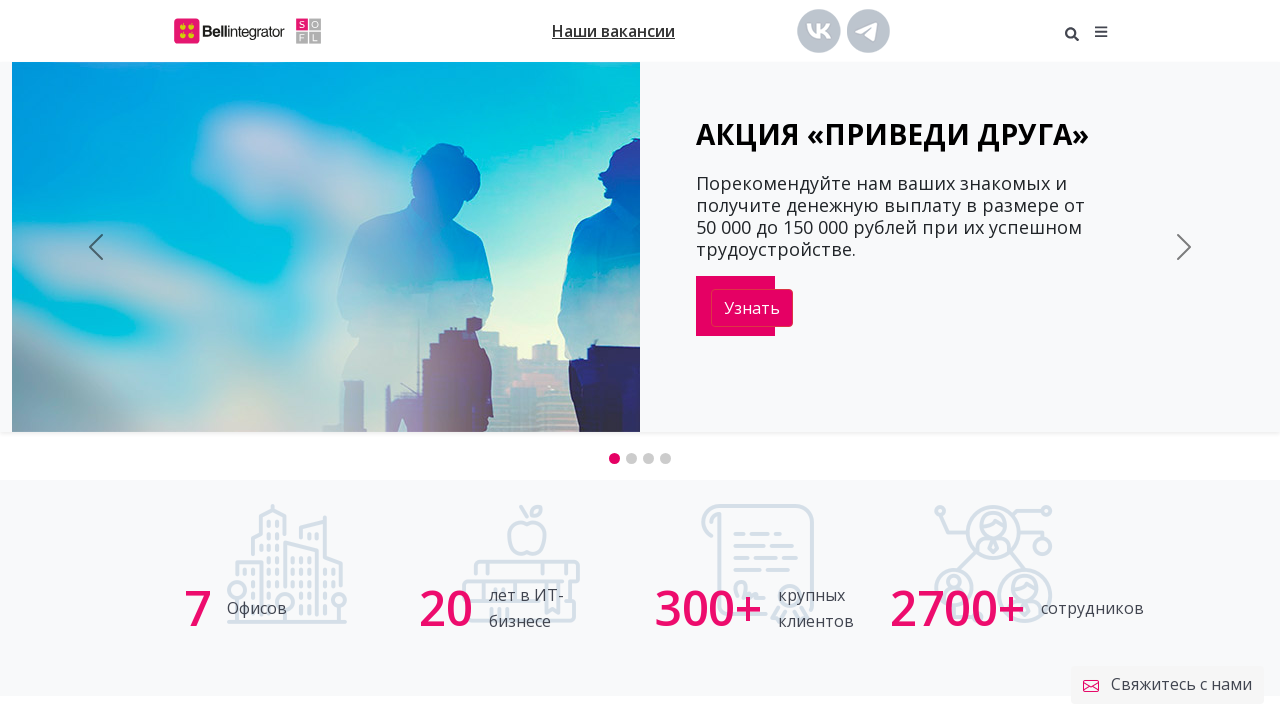

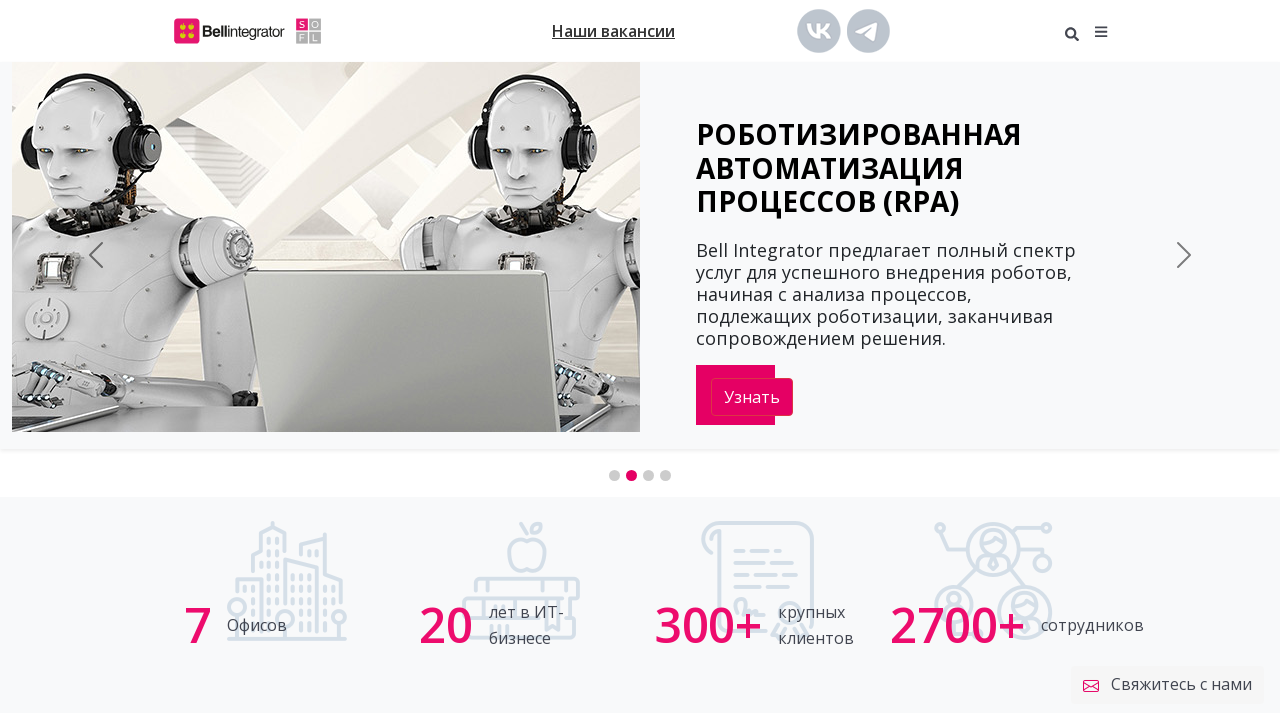